Navigates to a demo page and verifies that an image element is present on the page

Starting URL: https://demoapps.qspiders.com/shadow?sublist=0

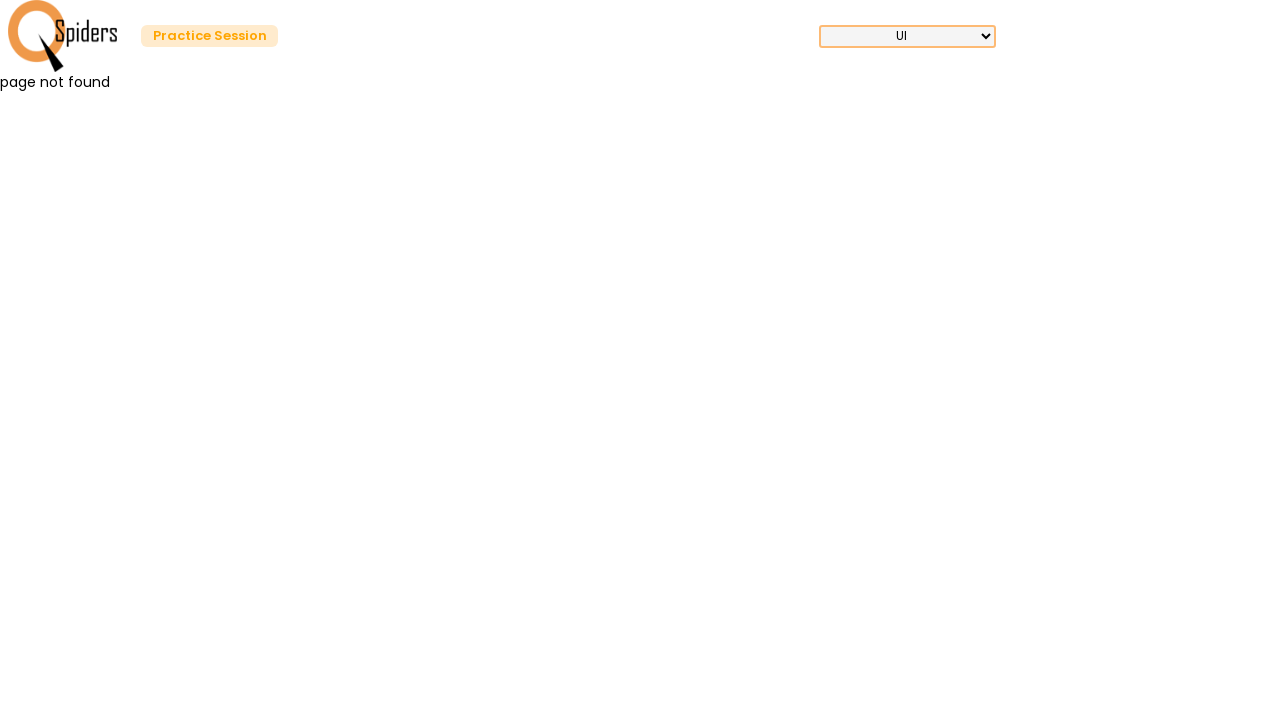

Navigated to shadow DOM demo page
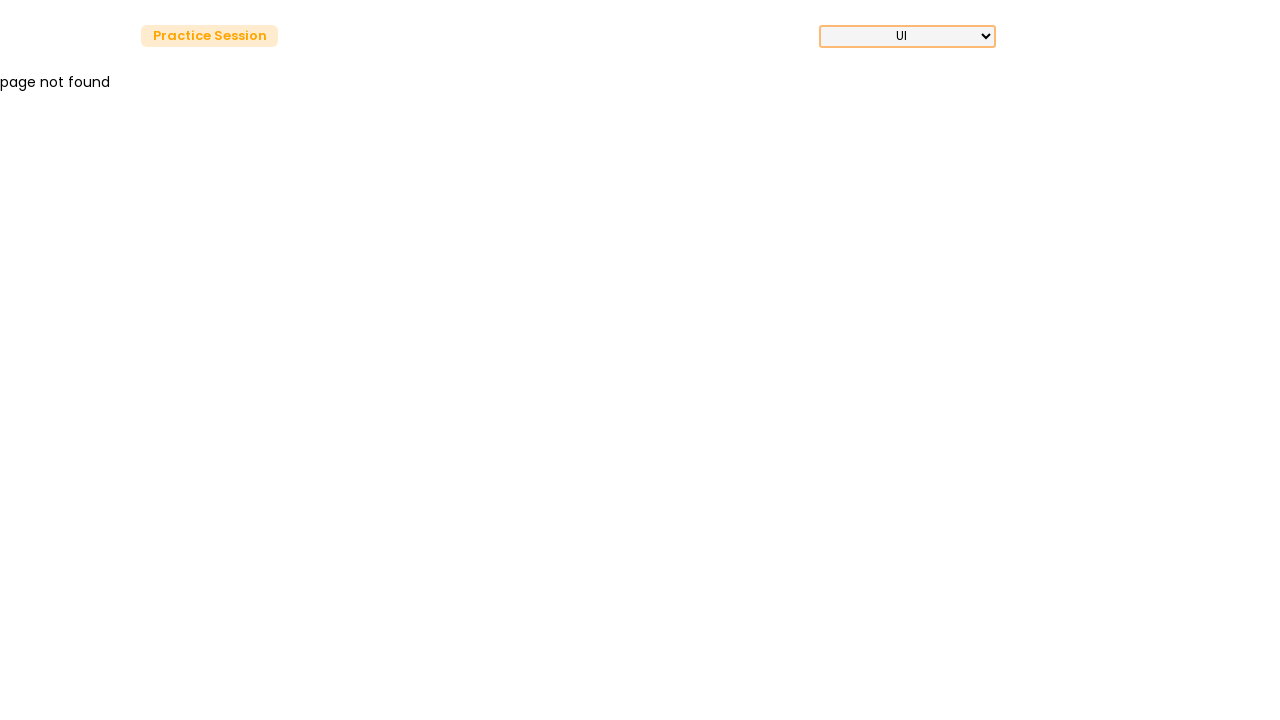

Image element with class 'h-full' is present on the page
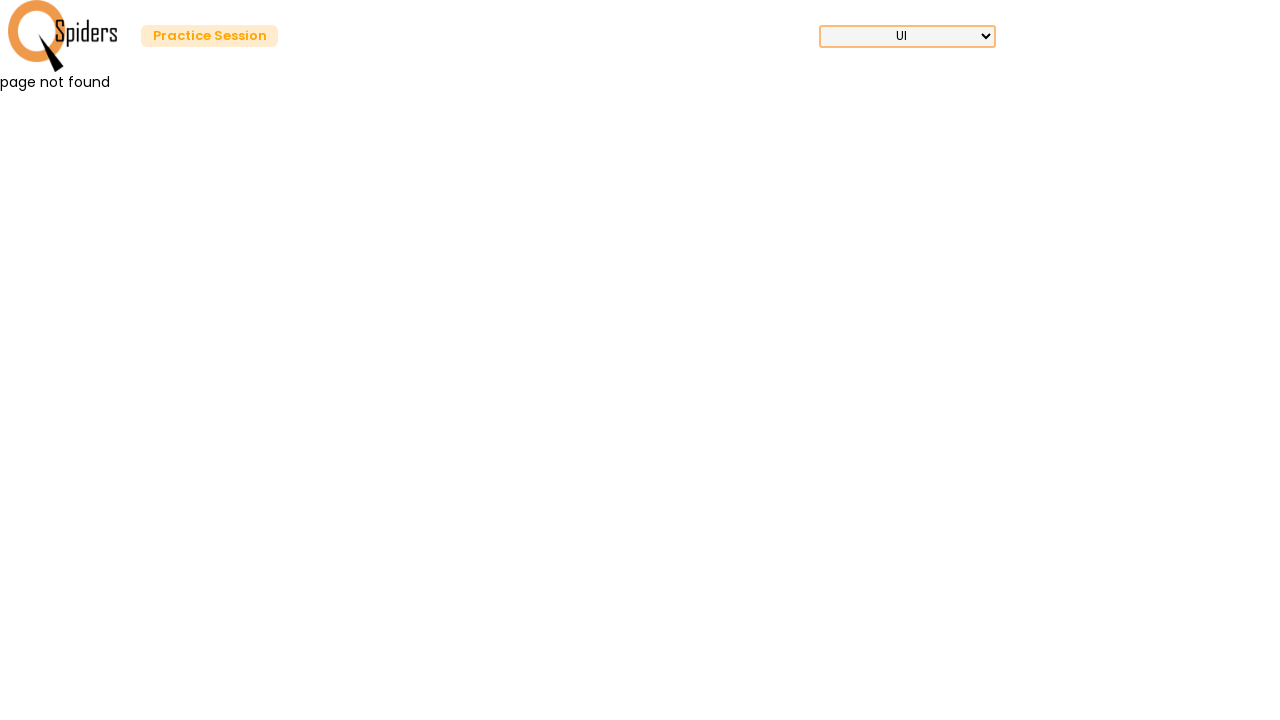

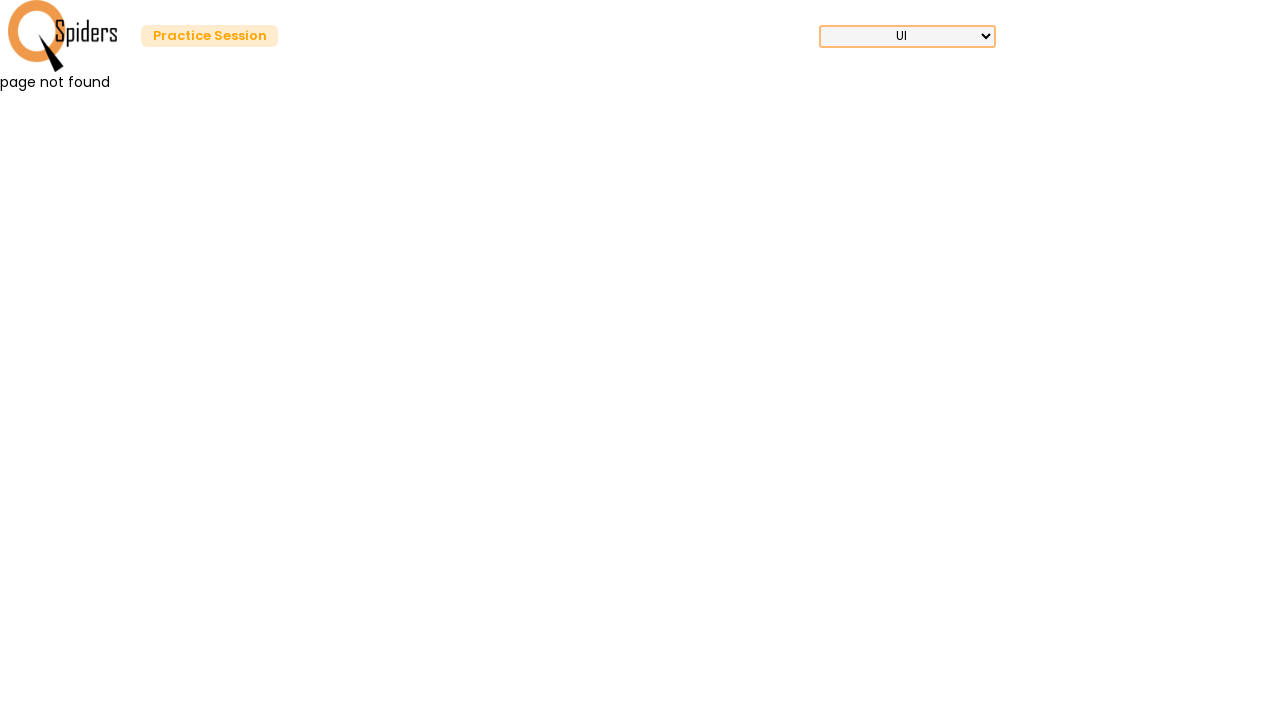